Retrieves a value from the page, calculates a mathematical function result, fills a form with the answer, selects checkbox and radio button options, and submits the form

Starting URL: http://suninjuly.github.io/math.html

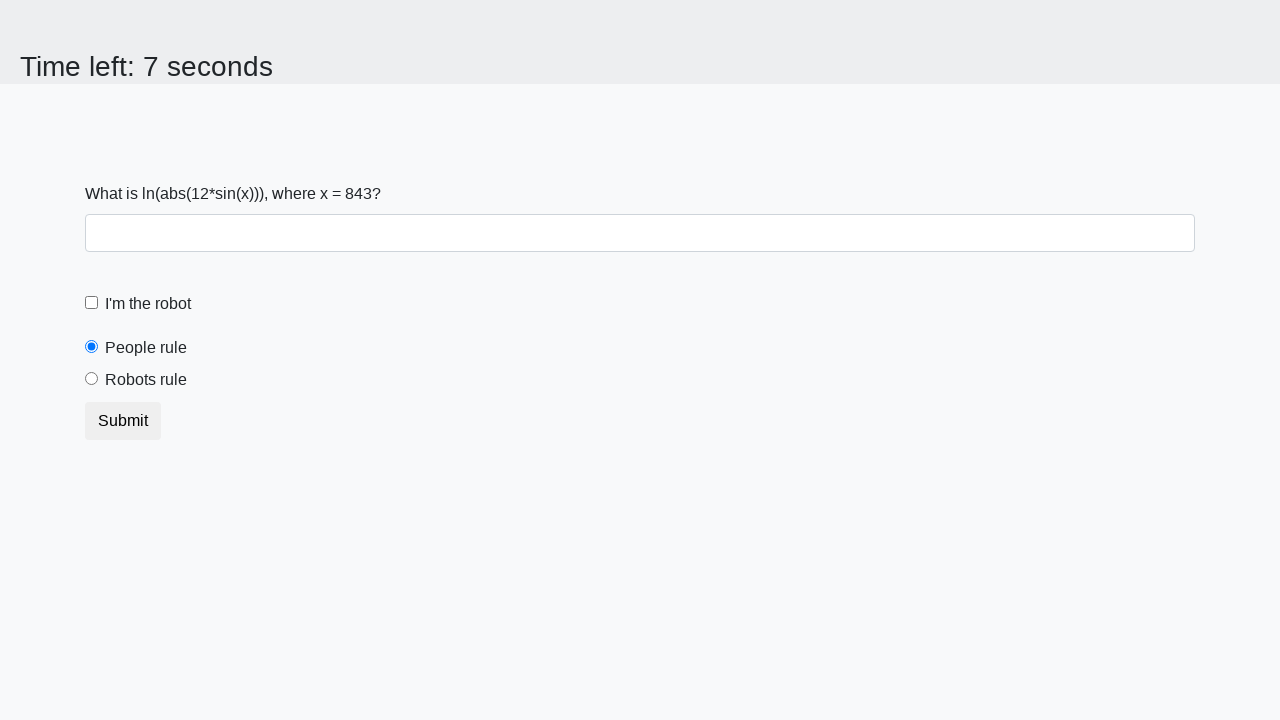

Retrieved value from #input_value element
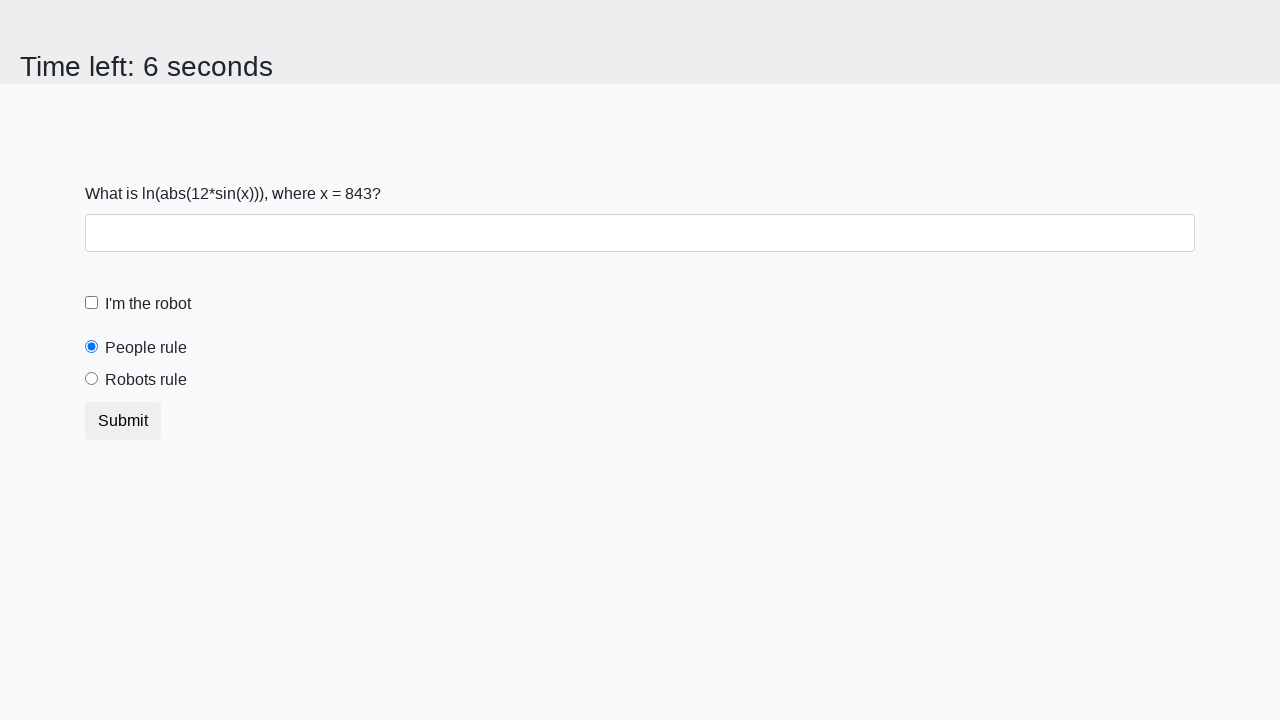

Calculated mathematical result: log(abs(12*sin(843))) = 2.344489421076967
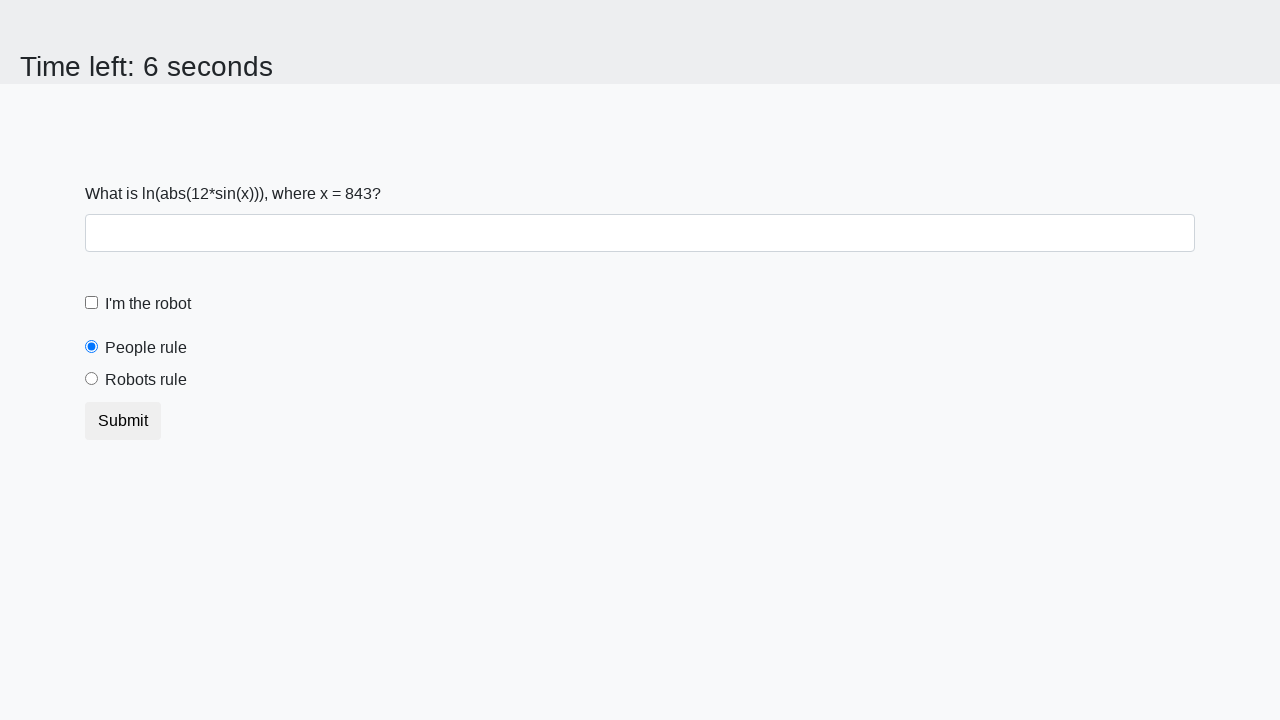

Filled form control field with calculated answer: 2.344489421076967 on .form-control
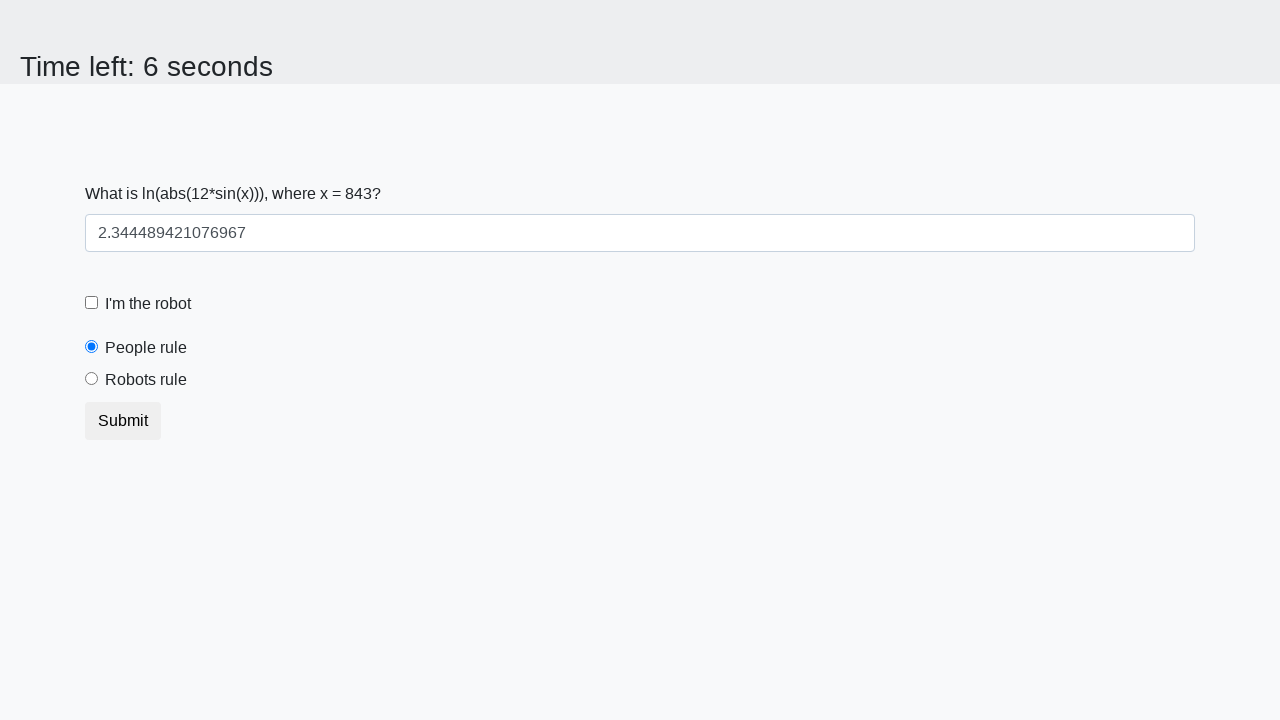

Clicked robotCheckbox at (92, 303) on #robotCheckbox
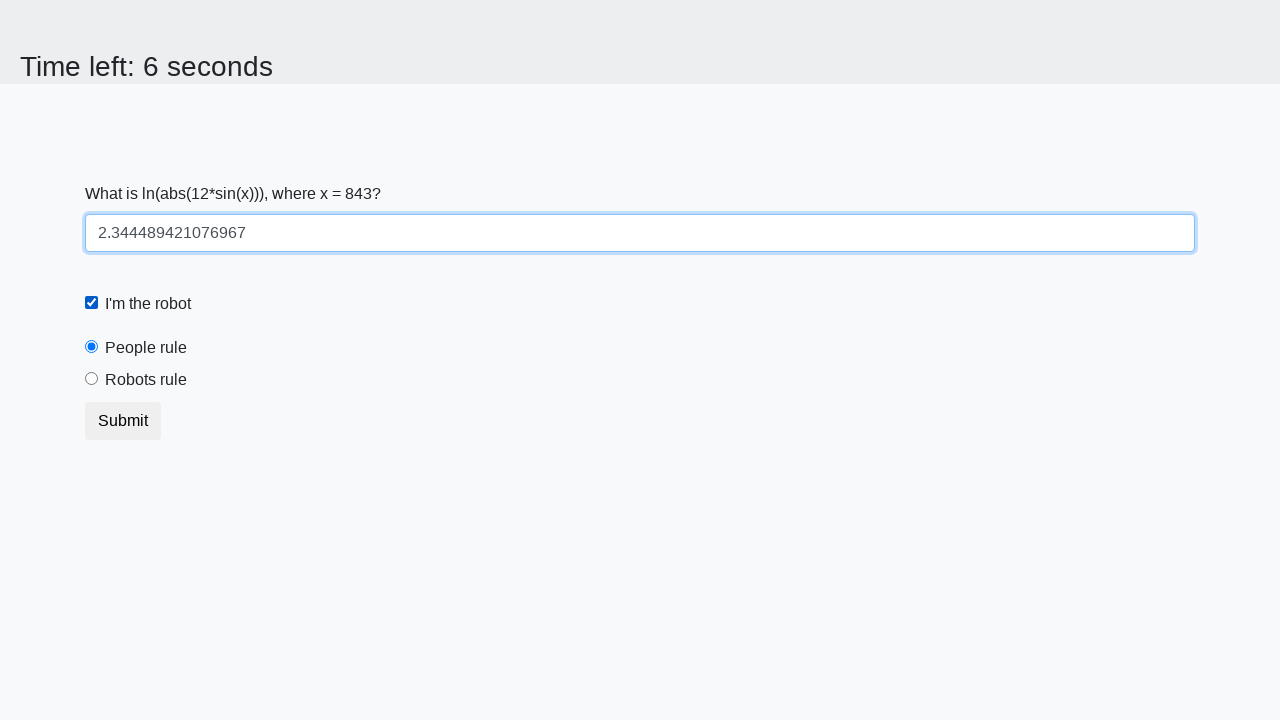

Clicked robotsRule radio button at (92, 379) on #robotsRule
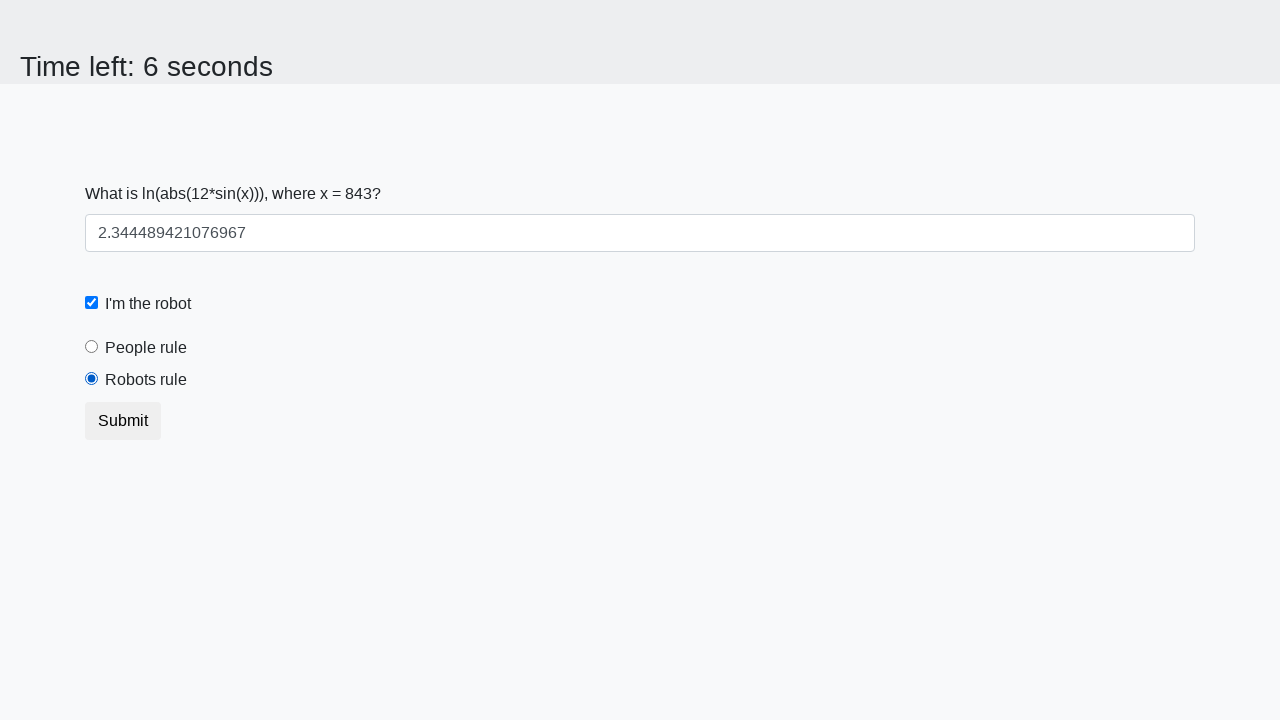

Clicked submit button to submit form at (123, 421) on button.btn
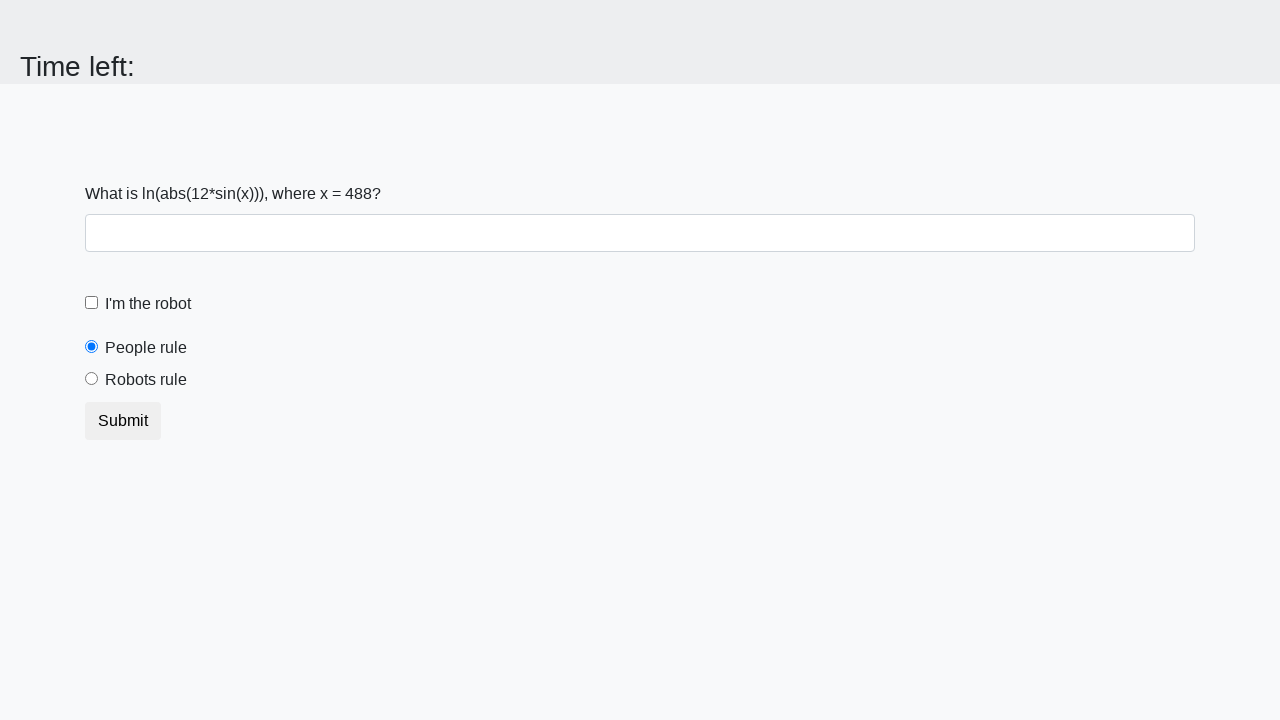

Waited 2000ms for result
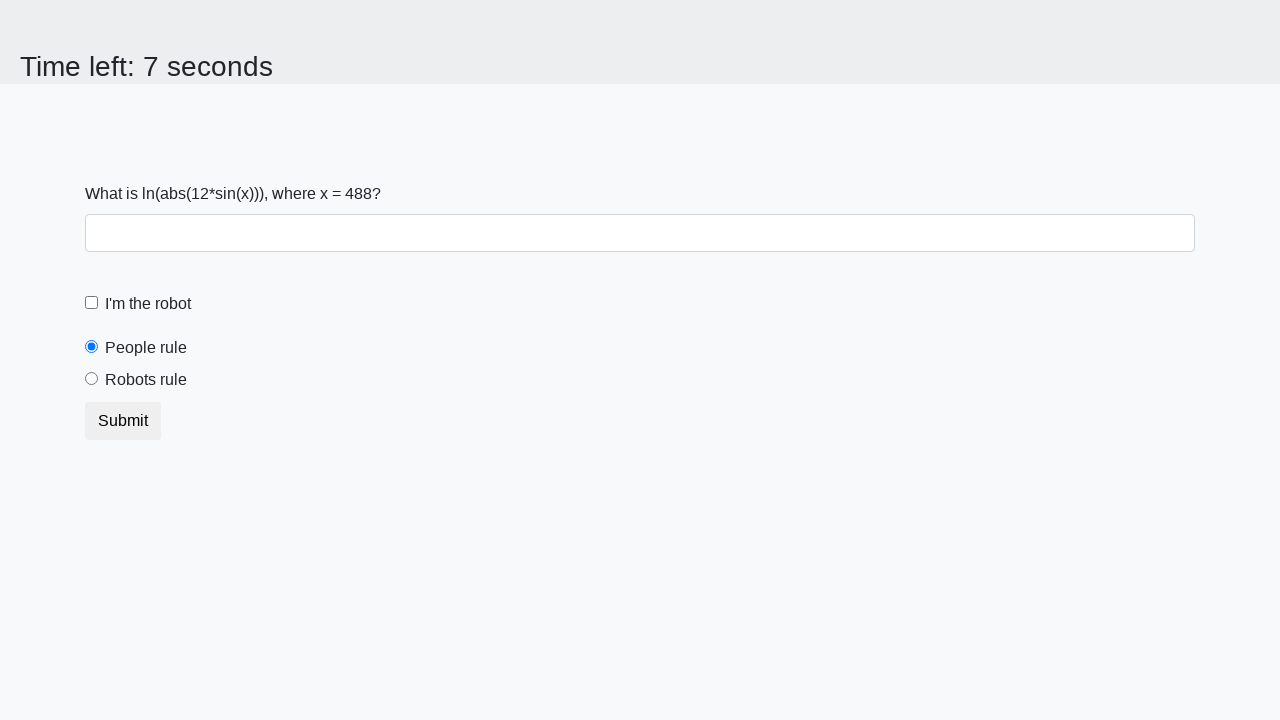

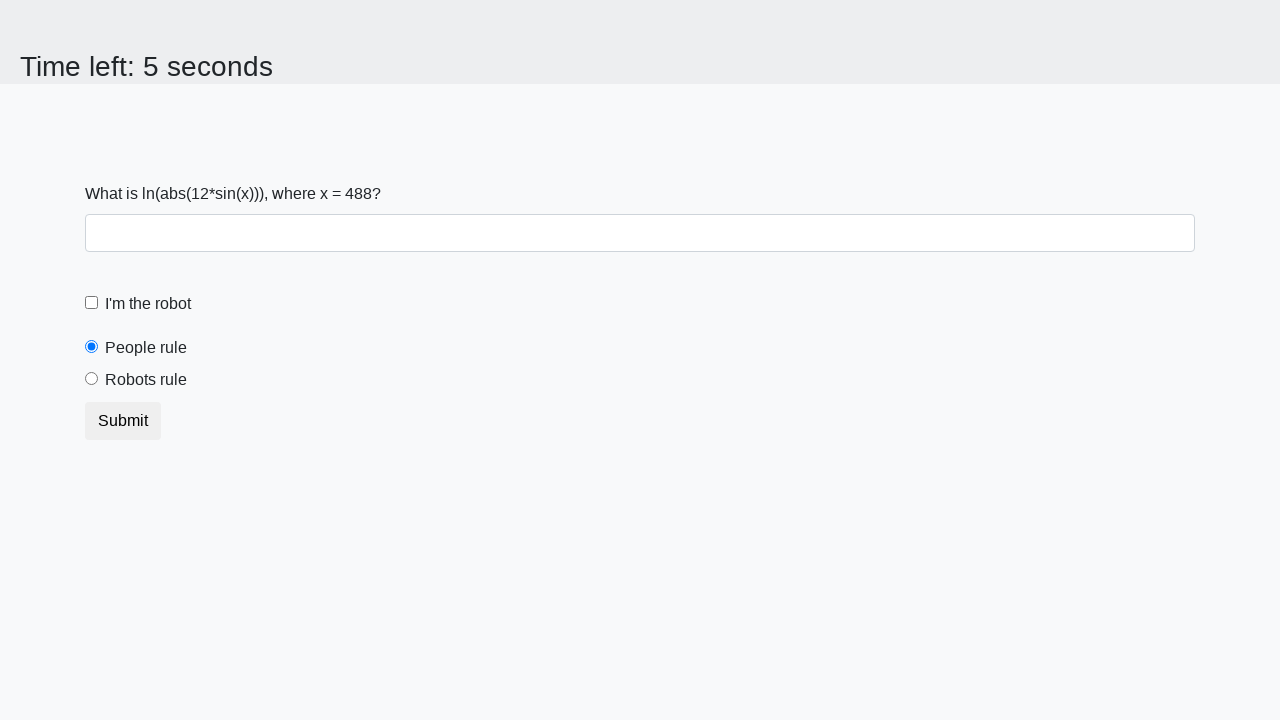